Tests a sample todo application by clicking on two todo items to mark them complete, then adding a new todo item to the list.

Starting URL: https://lambdatest.github.io/sample-todo-app/

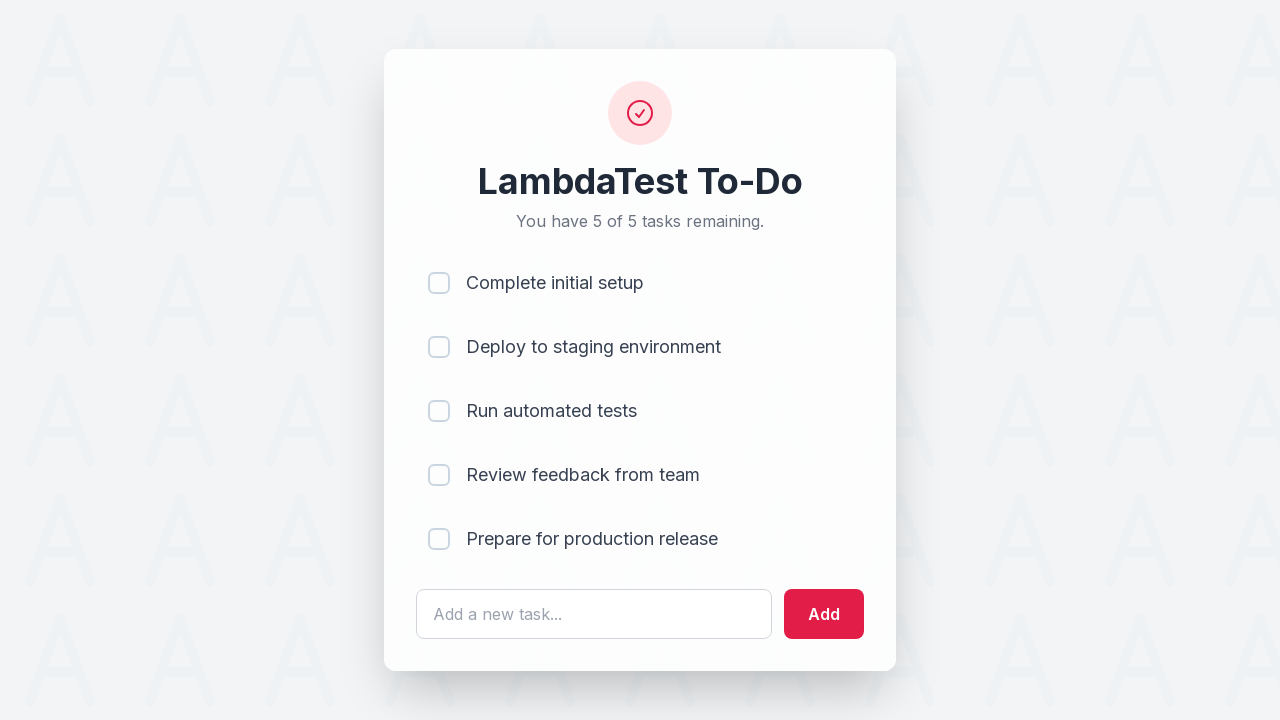

Clicked first todo item to mark it complete at (439, 283) on [name='li1']
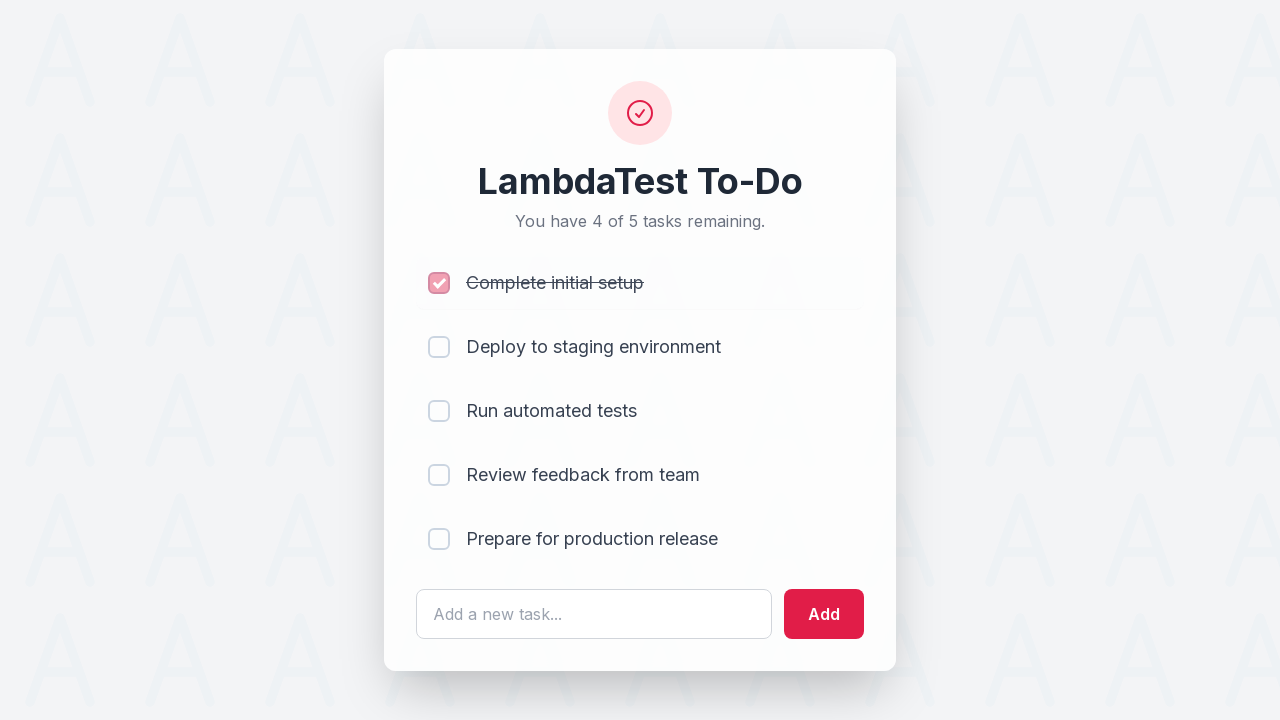

Clicked second todo item to mark it complete at (439, 347) on [name='li2']
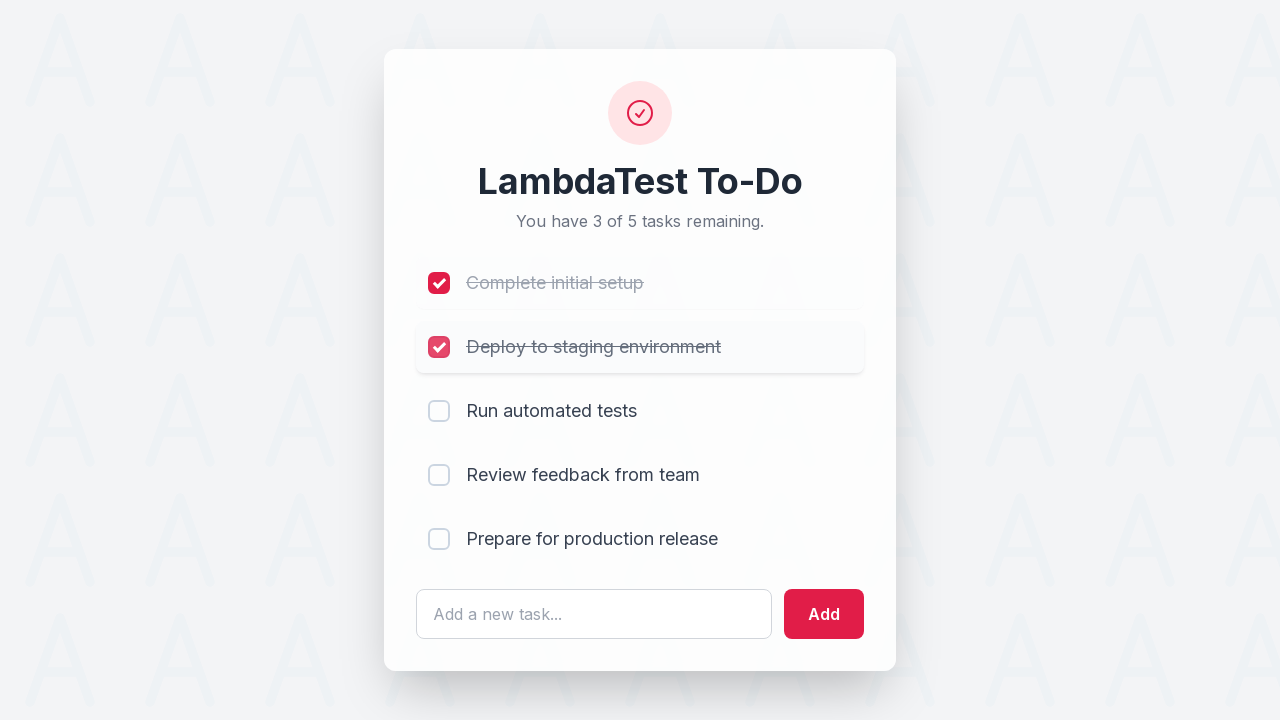

Filled todo input field with 'Yey, Let's add it to list' on #sampletodotext
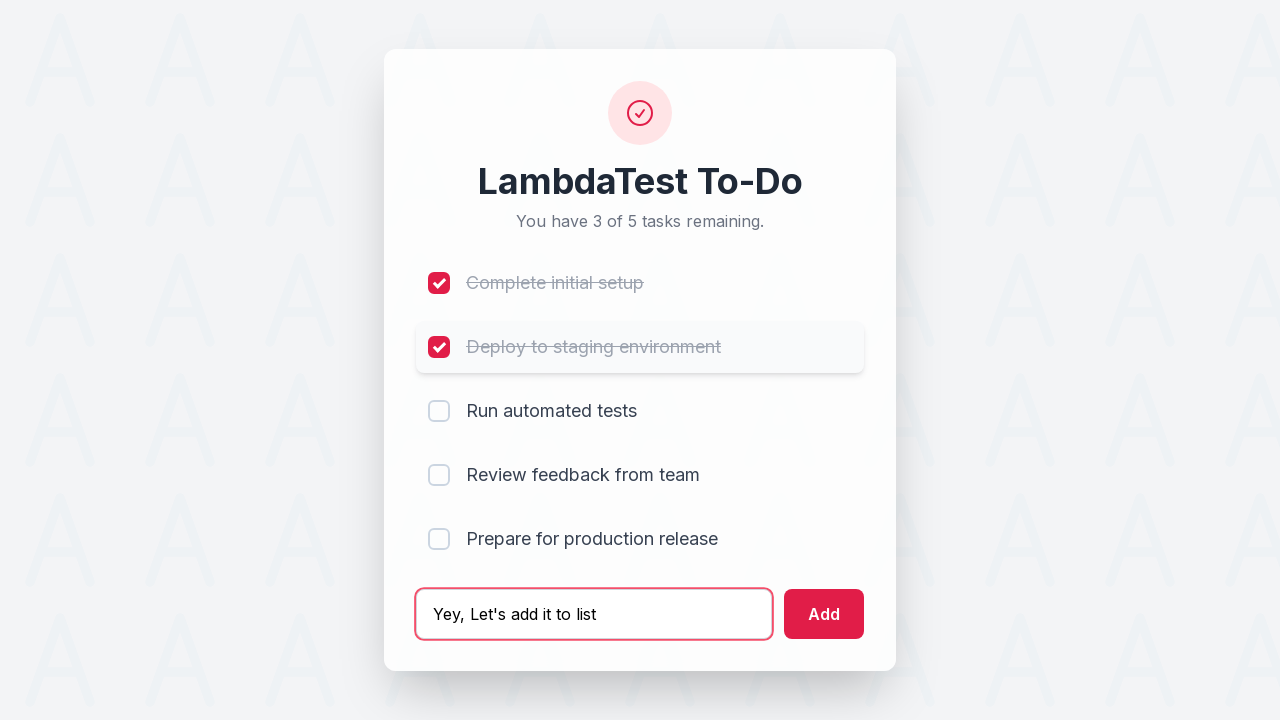

Clicked add button to add new todo item to the list at (824, 614) on #addbutton
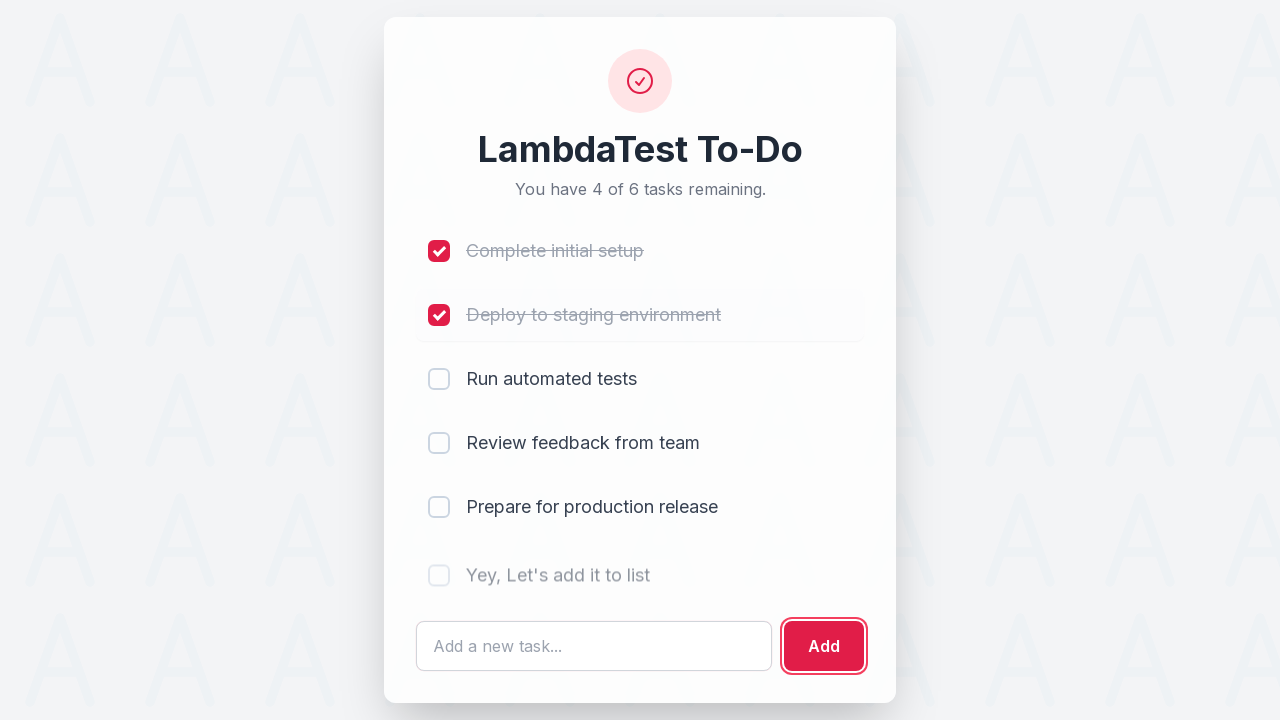

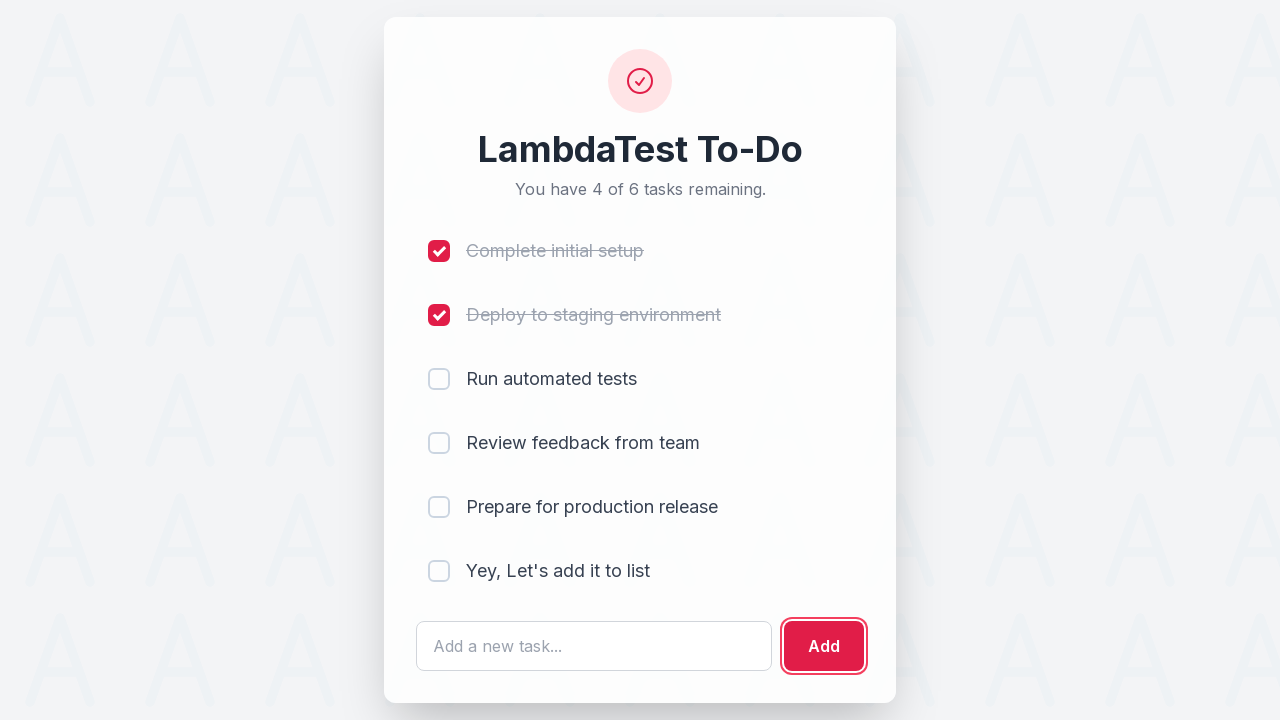